Navigates to RedBus website and sets a date value in the departure calendar field using JavaScript execution

Starting URL: https://www.redbus.com/

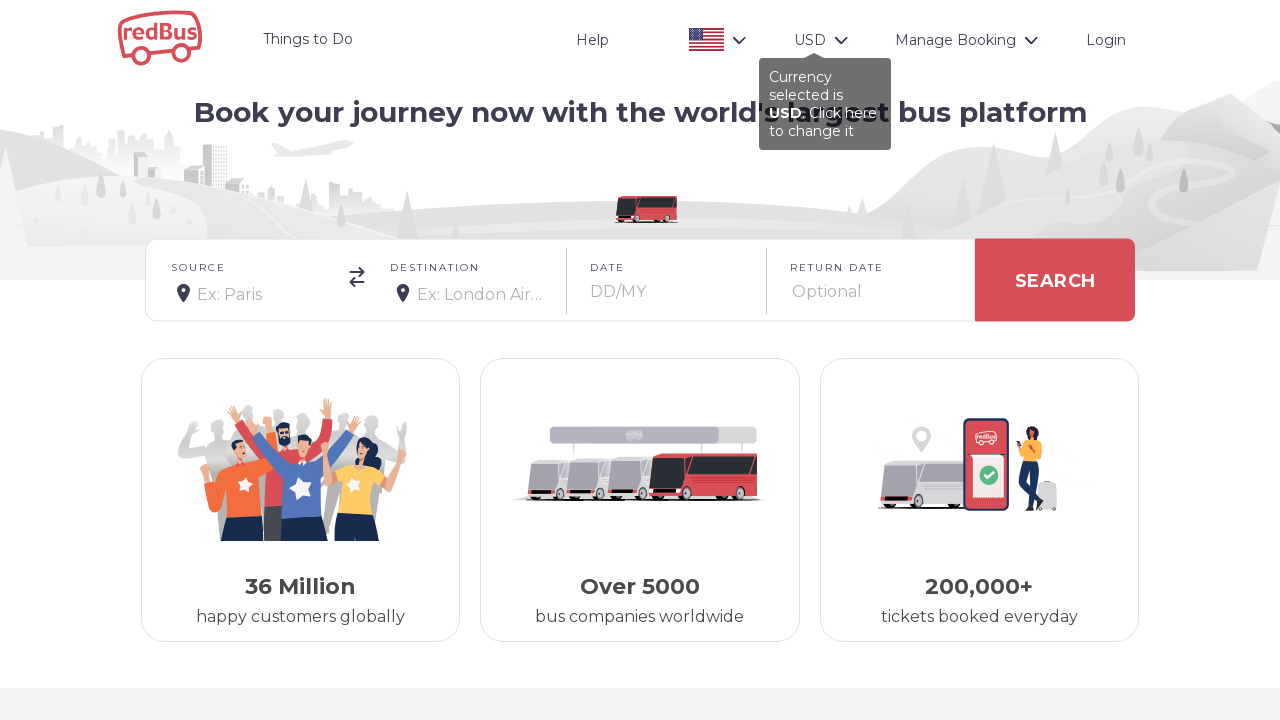

Navigated to RedBus website
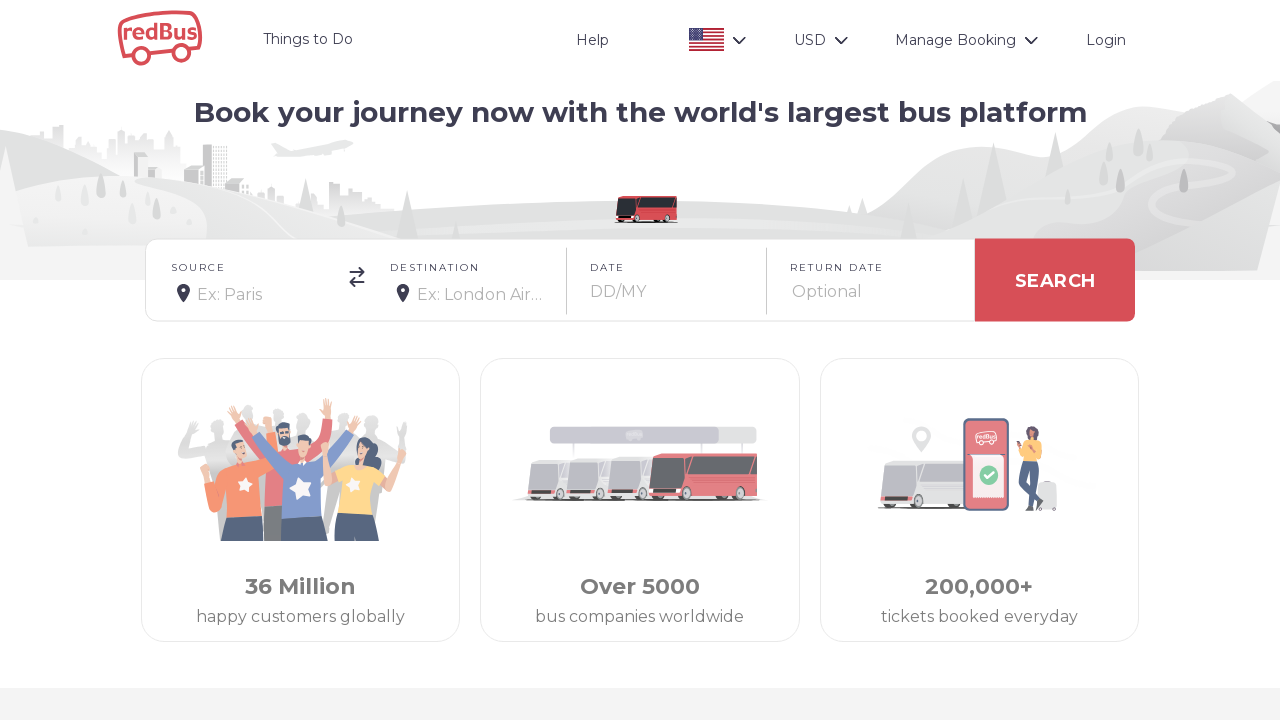

Set departure date to 11/12/2024 using JavaScript execution
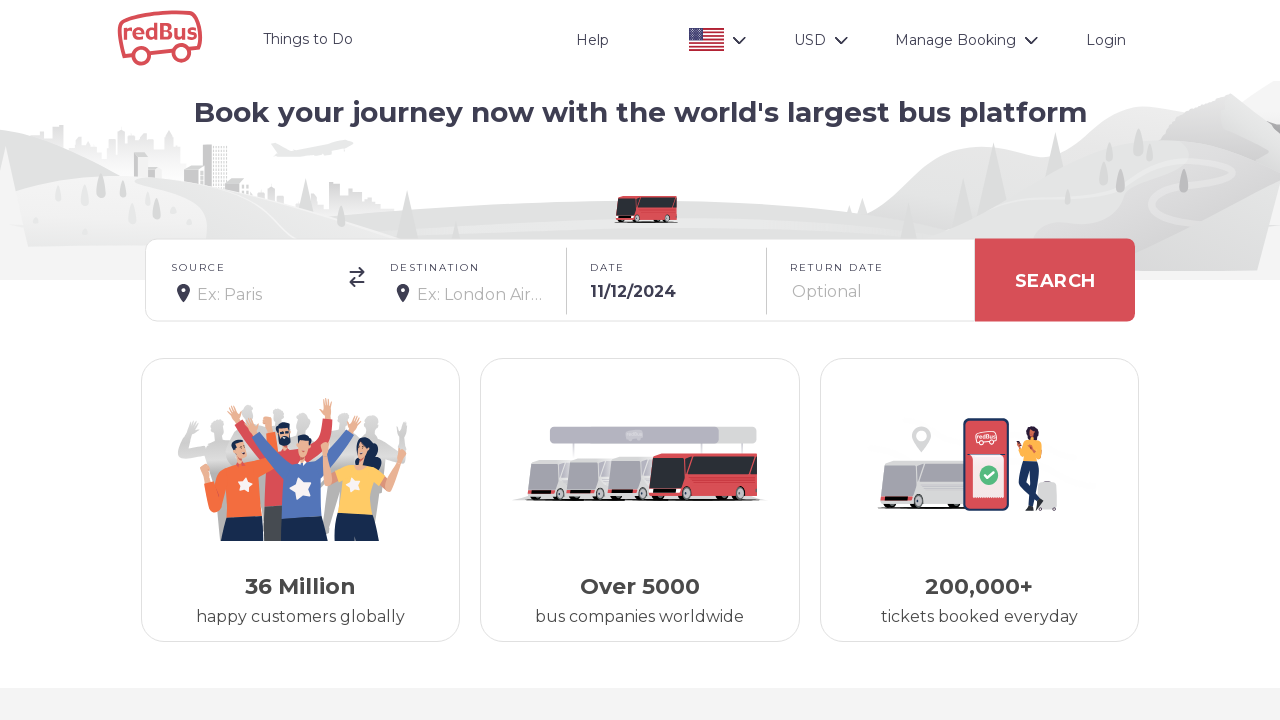

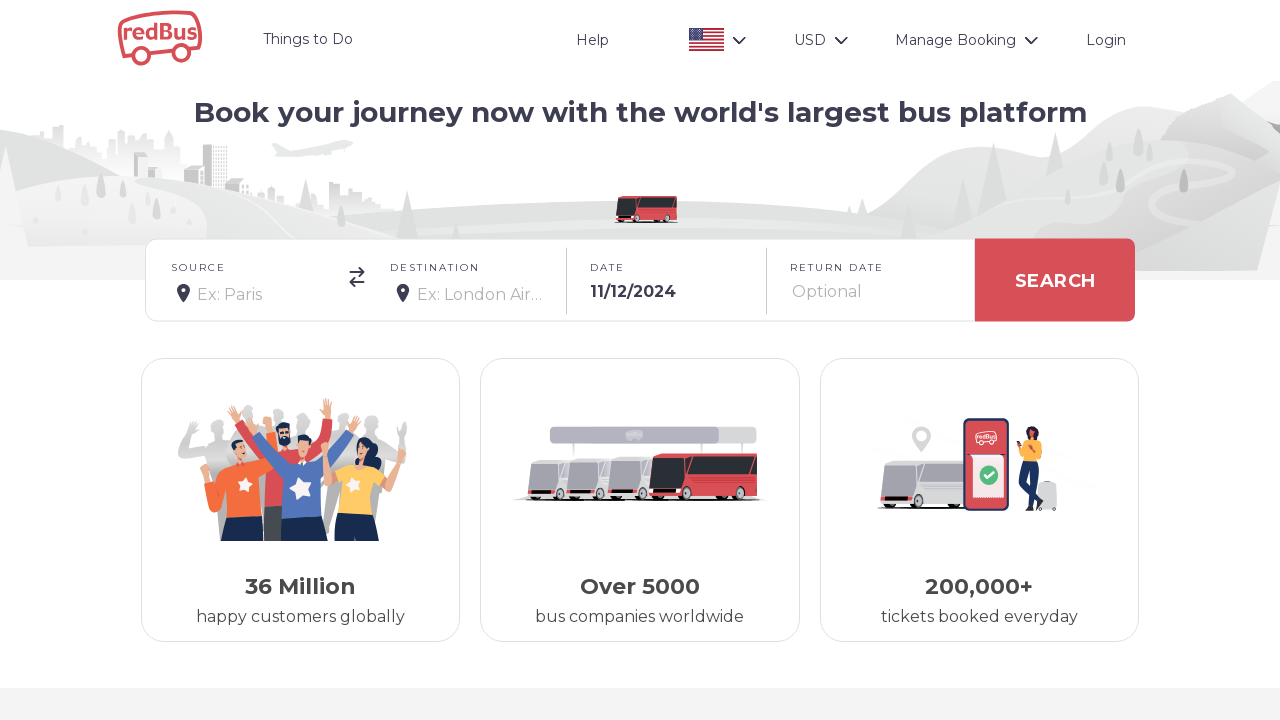